Tests browser navigation commands by clicking on a link, then using refresh, back, and forward navigation buttons

Starting URL: https://the-internet.herokuapp.com/

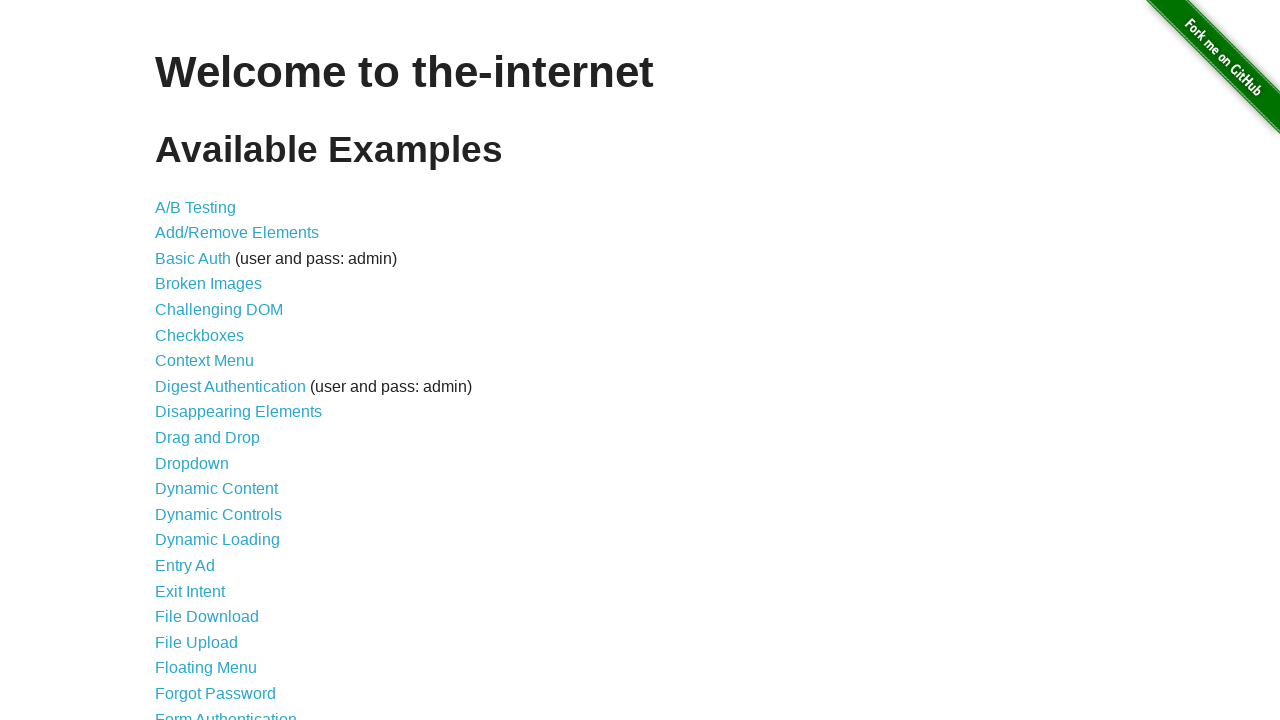

Clicked on A/B Testing link at (196, 207) on a[href="/abtest"]
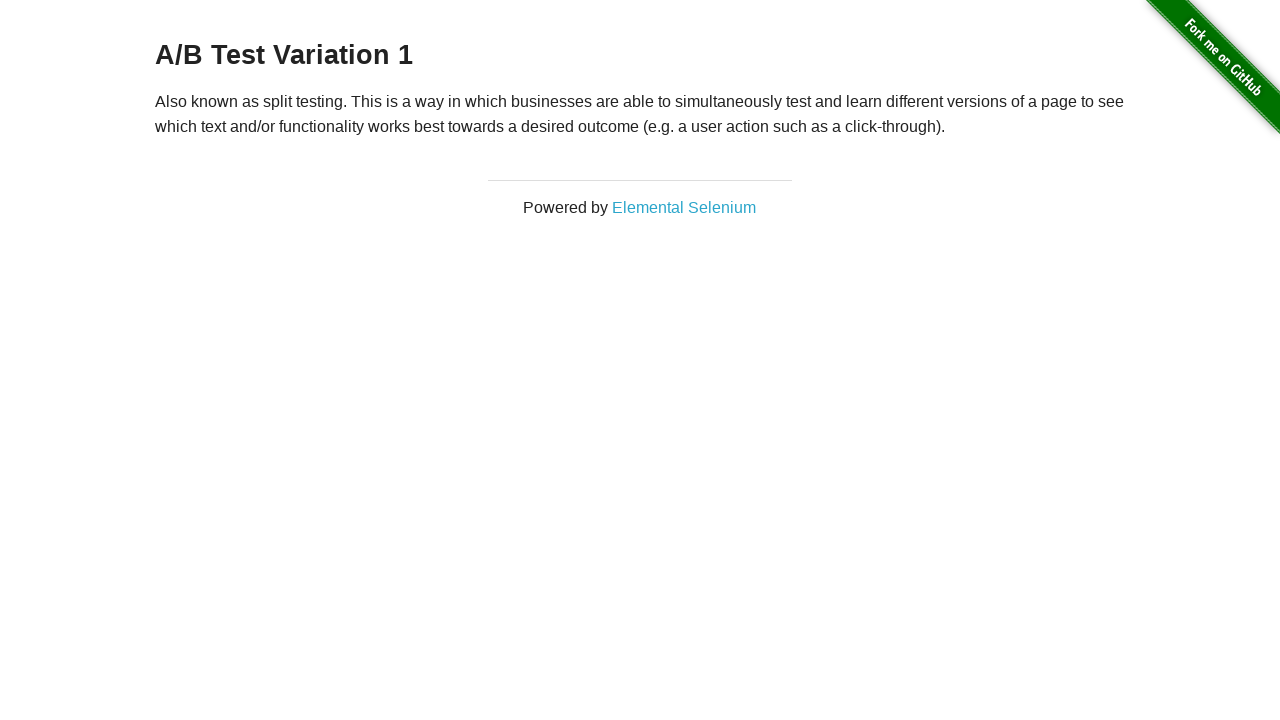

Refreshed the page
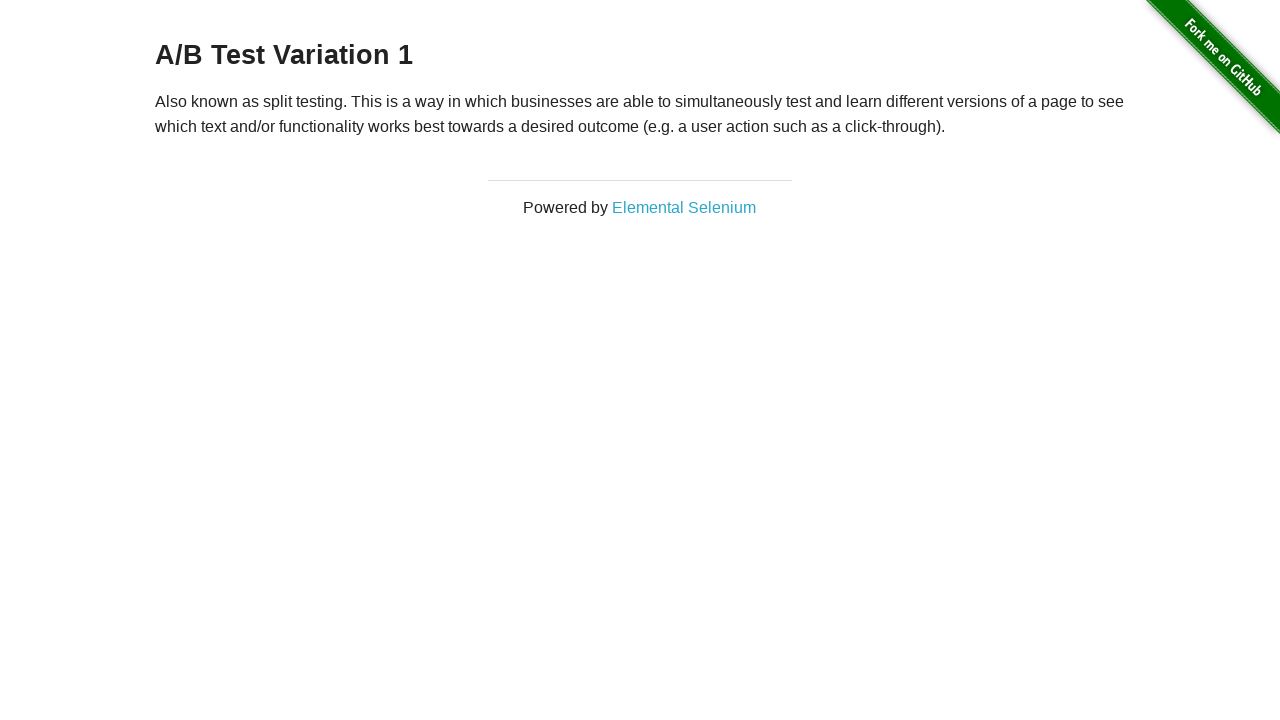

Navigated back to previous page
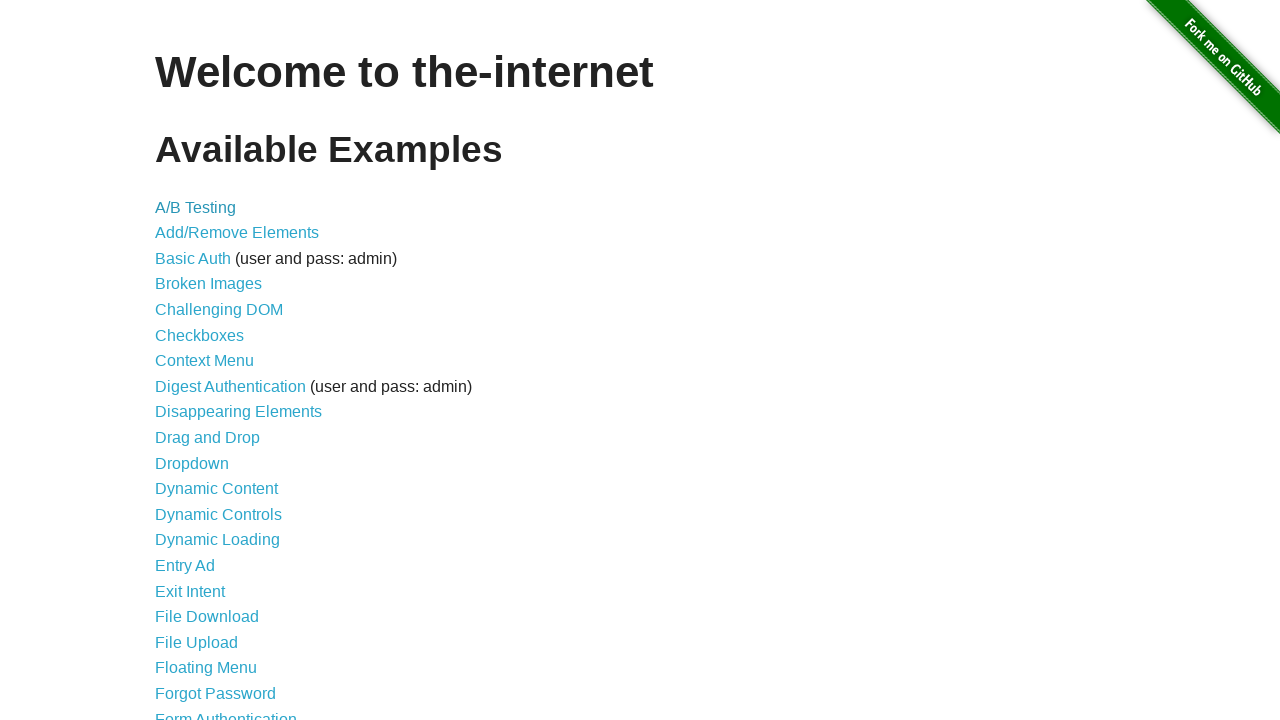

Navigated forward to A/B Testing page
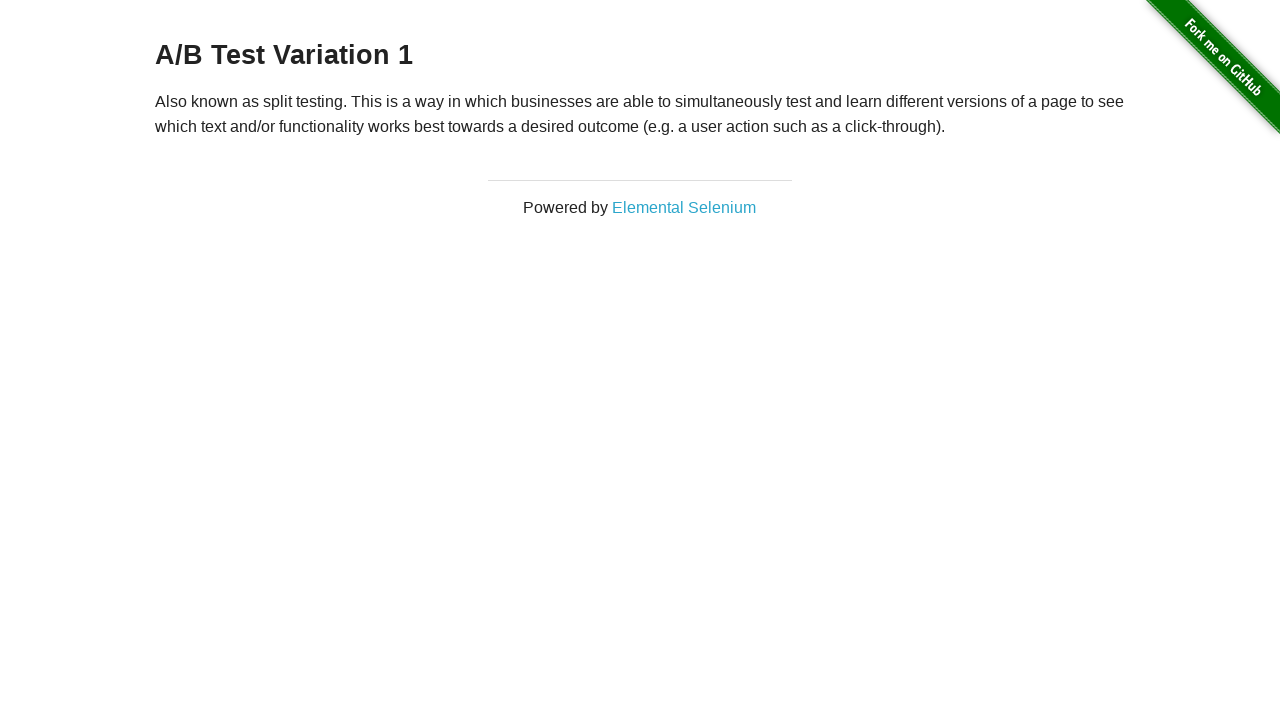

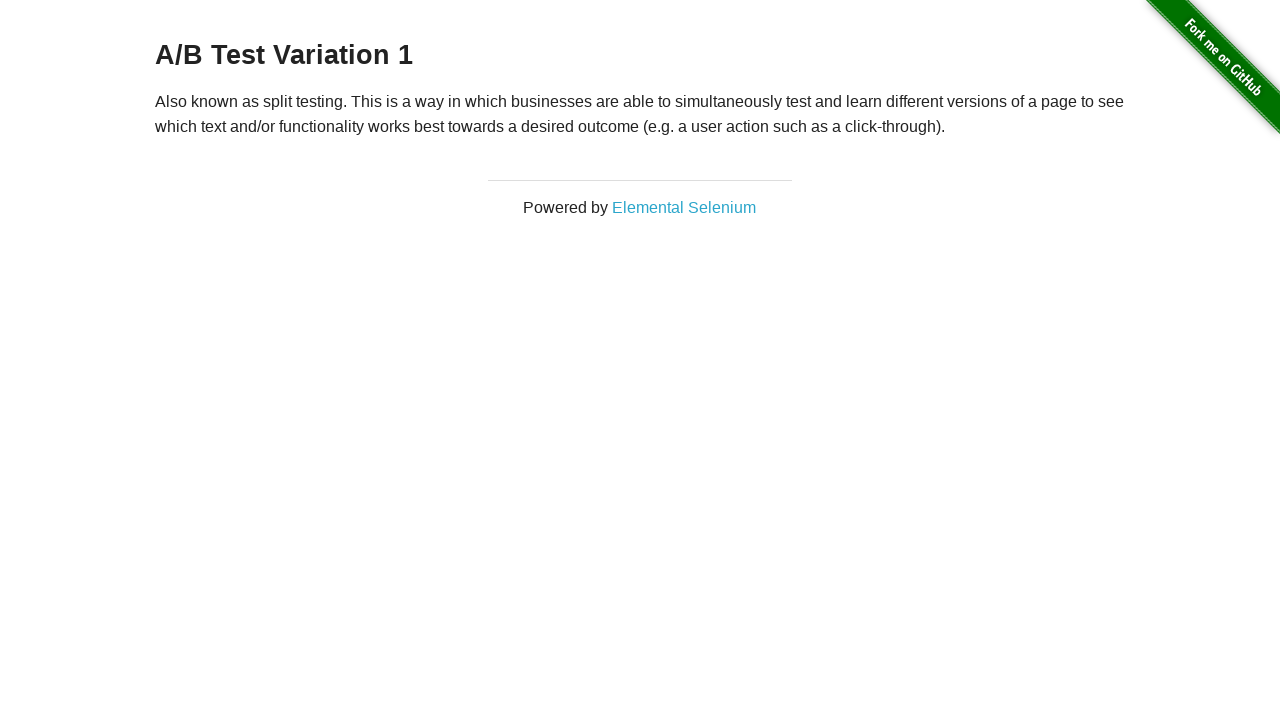